Tests marking all items as completed using the toggle all checkbox

Starting URL: https://demo.playwright.dev/todomvc

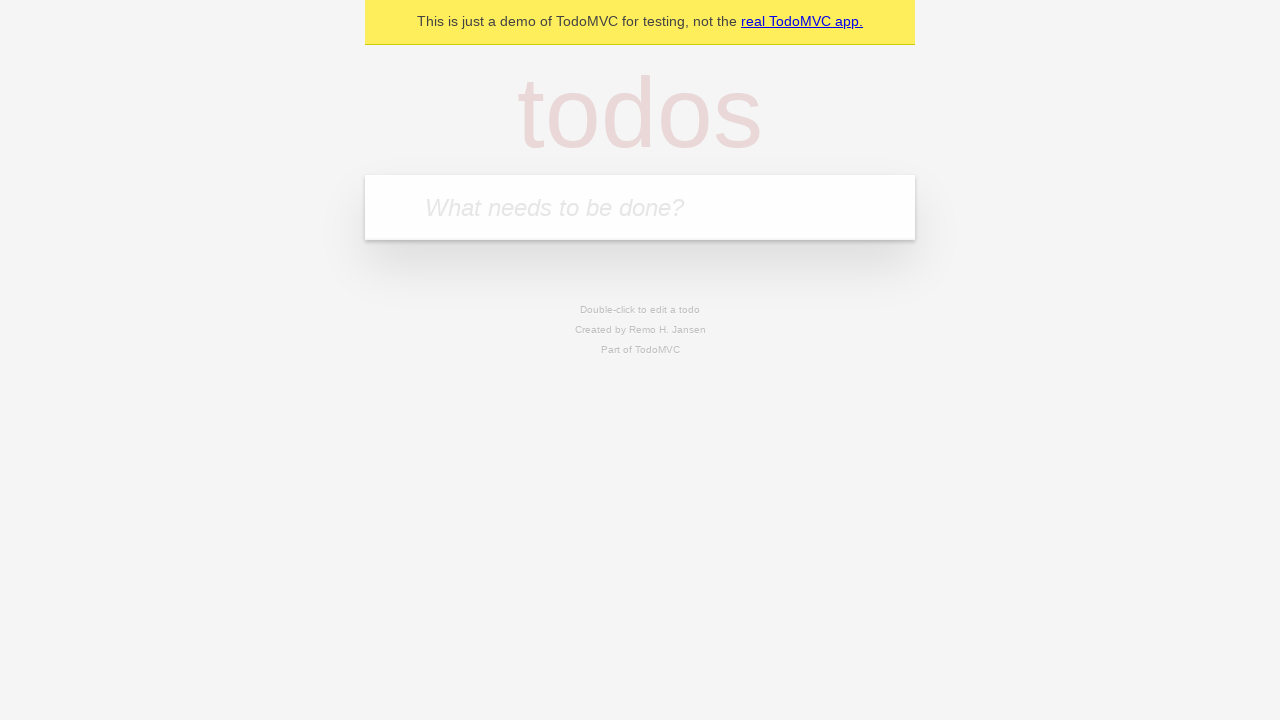

Filled todo input with 'buy some cheese' on internal:attr=[placeholder="What needs to be done?"i]
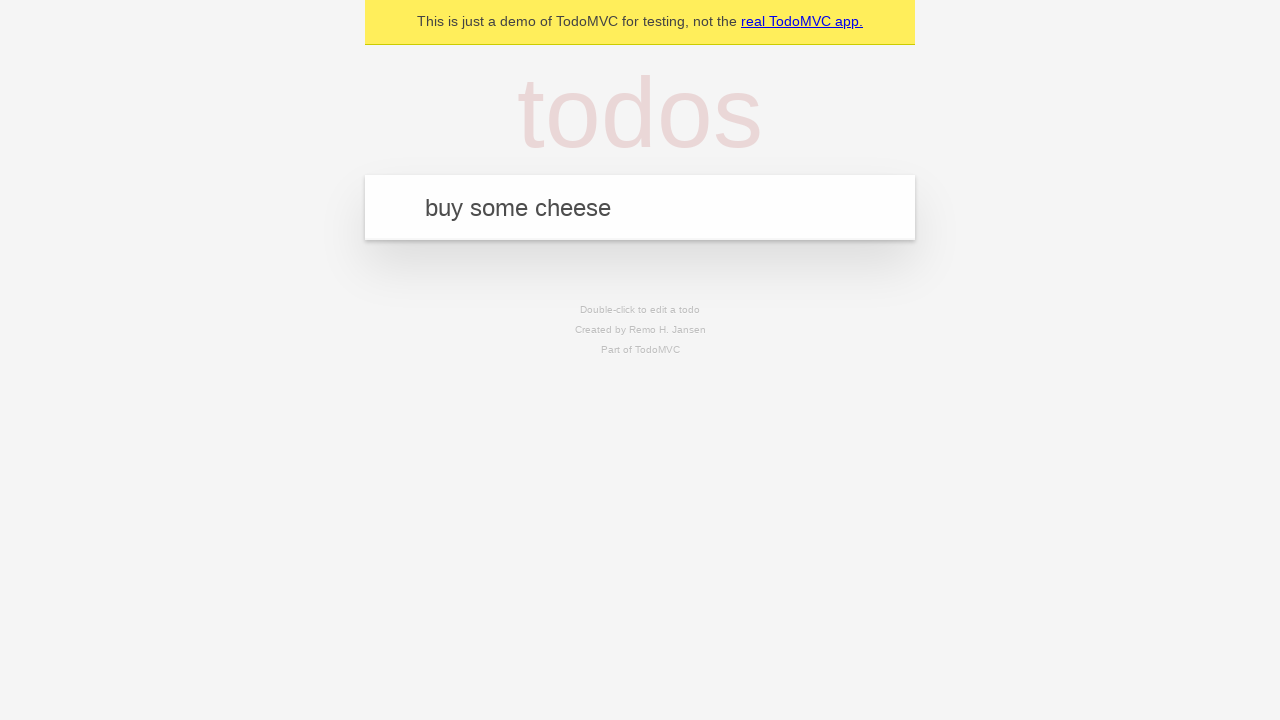

Pressed Enter to add first todo on internal:attr=[placeholder="What needs to be done?"i]
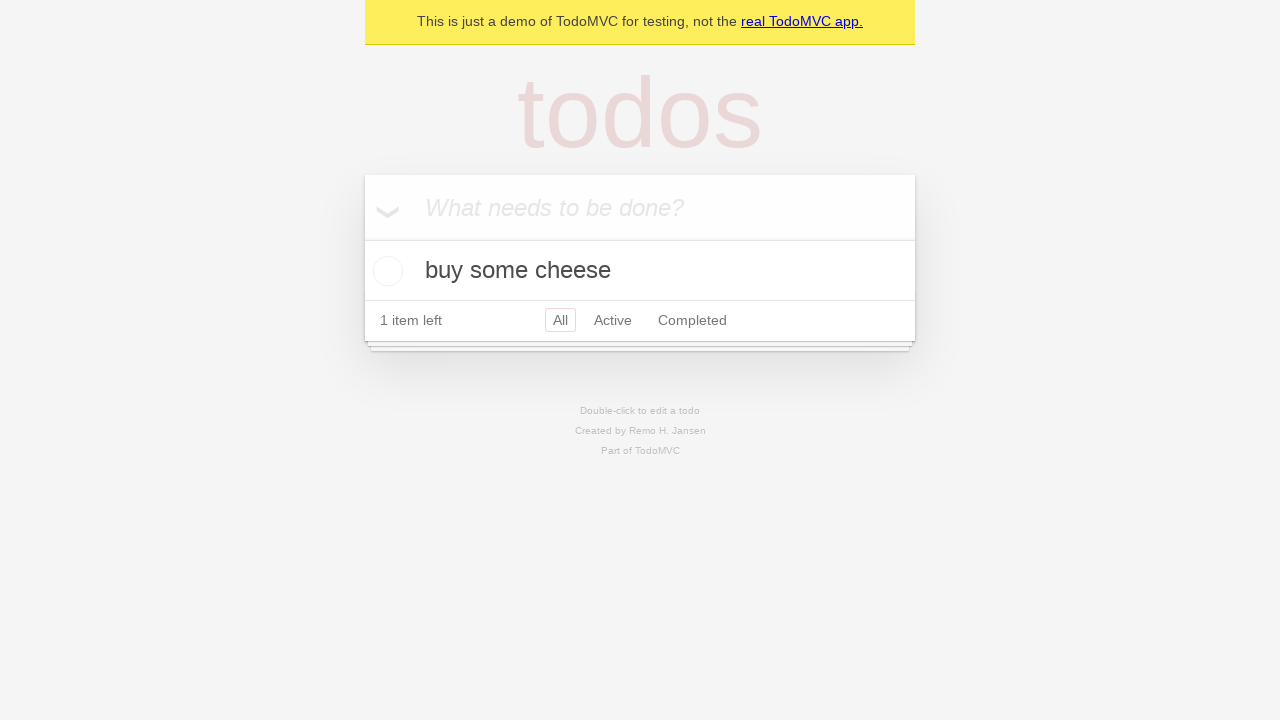

Filled todo input with 'feed the cat' on internal:attr=[placeholder="What needs to be done?"i]
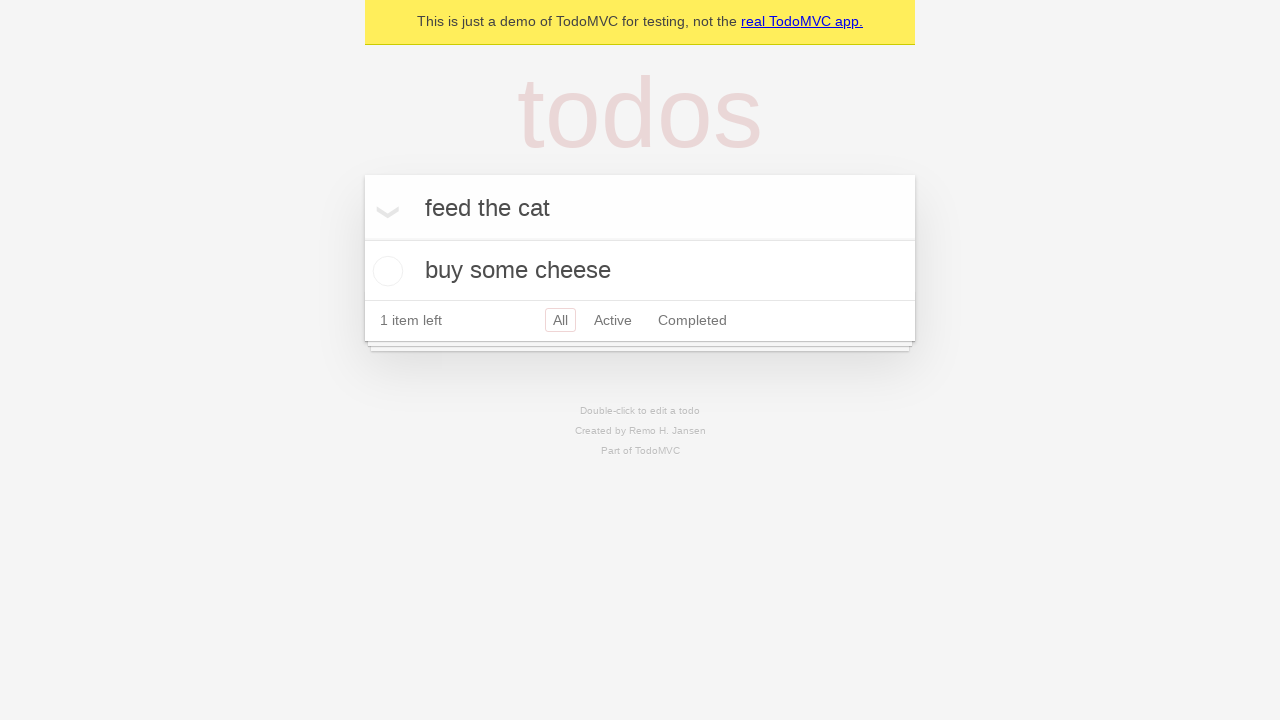

Pressed Enter to add second todo on internal:attr=[placeholder="What needs to be done?"i]
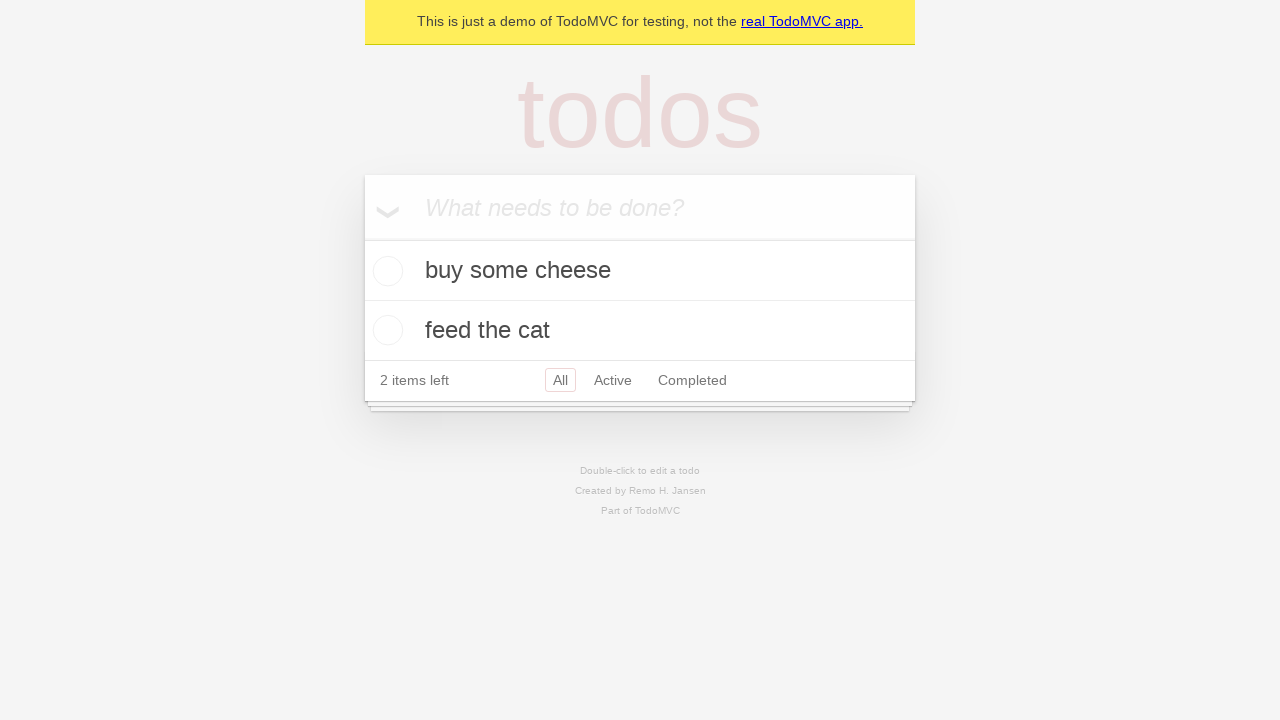

Filled todo input with 'book a doctors appointment' on internal:attr=[placeholder="What needs to be done?"i]
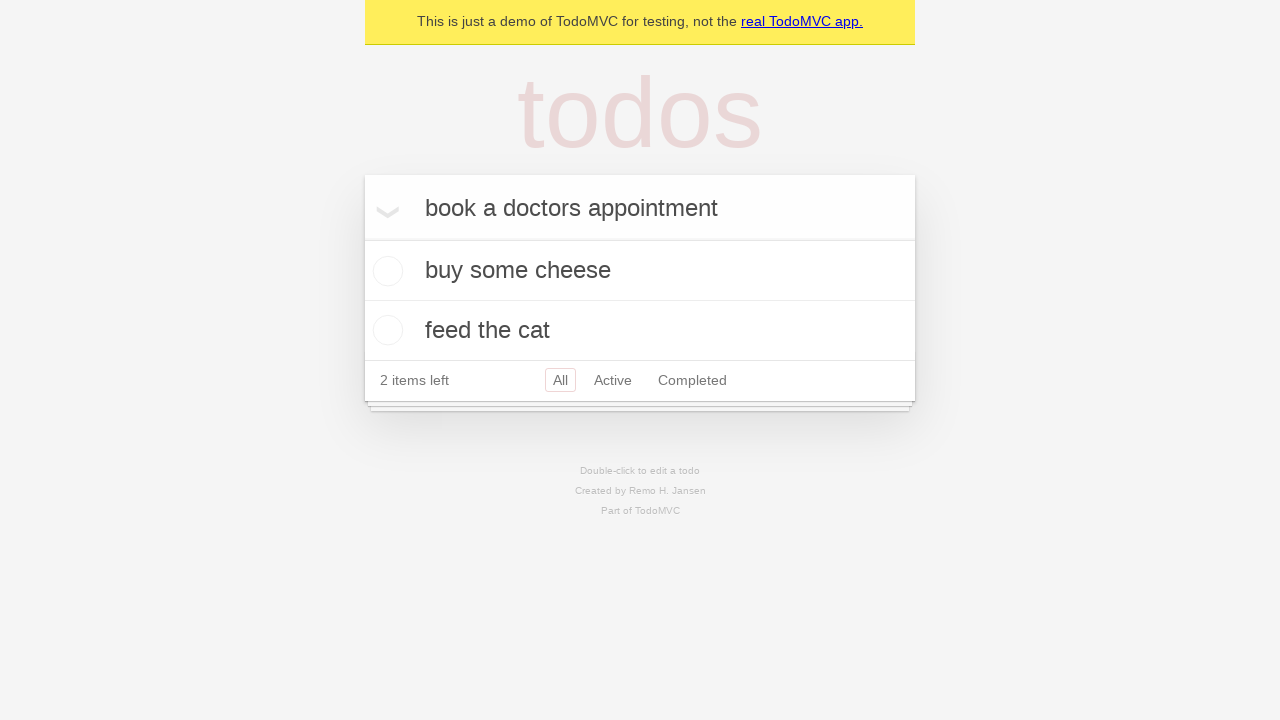

Pressed Enter to add third todo on internal:attr=[placeholder="What needs to be done?"i]
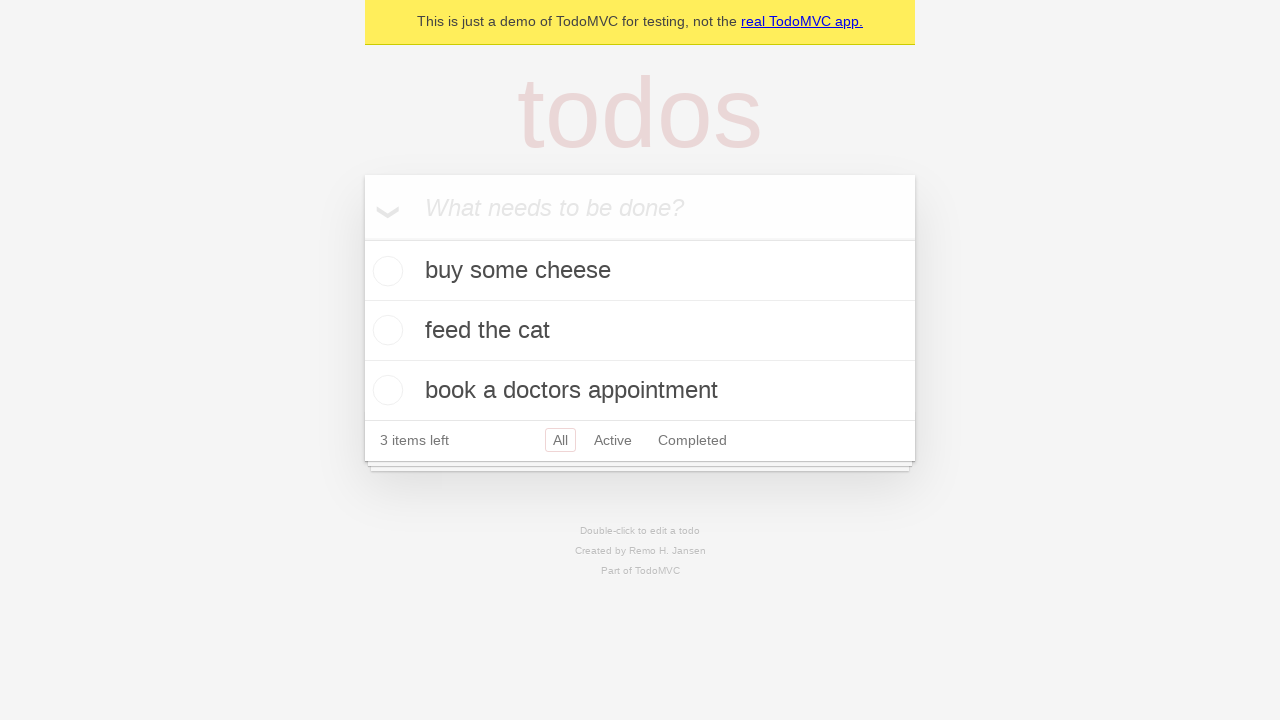

Checked 'Mark all as complete' checkbox to mark all todos as completed at (362, 238) on internal:label="Mark all as complete"i
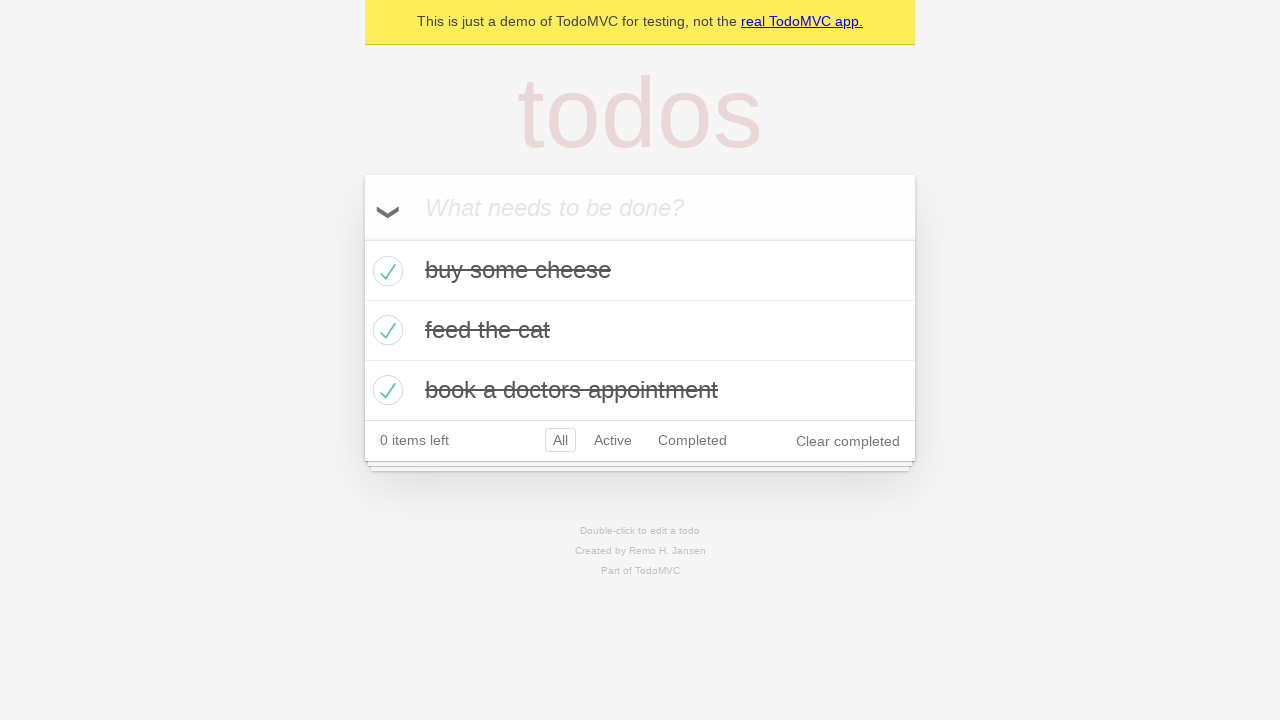

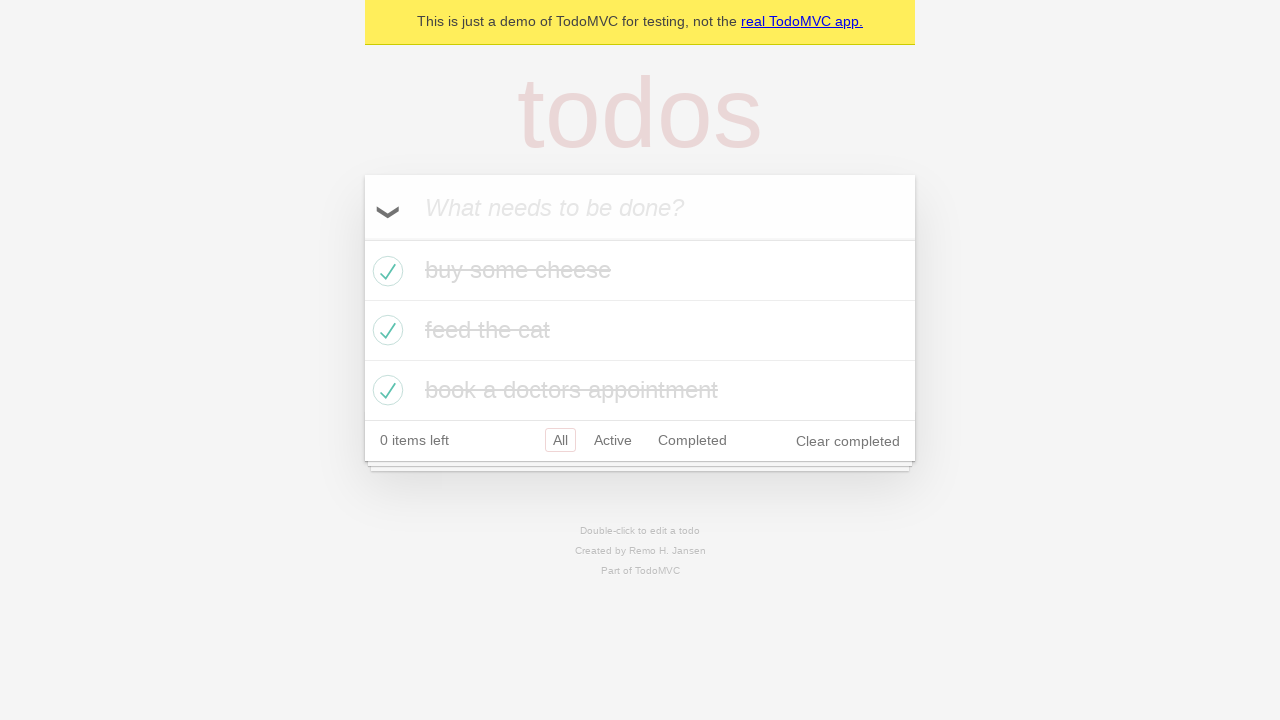